Tests various UI elements on a practice automation page including verifying element visibility, checking if elements are enabled, selecting a radio button, and interacting with a table

Starting URL: https://testautomationpractice.blogspot.com

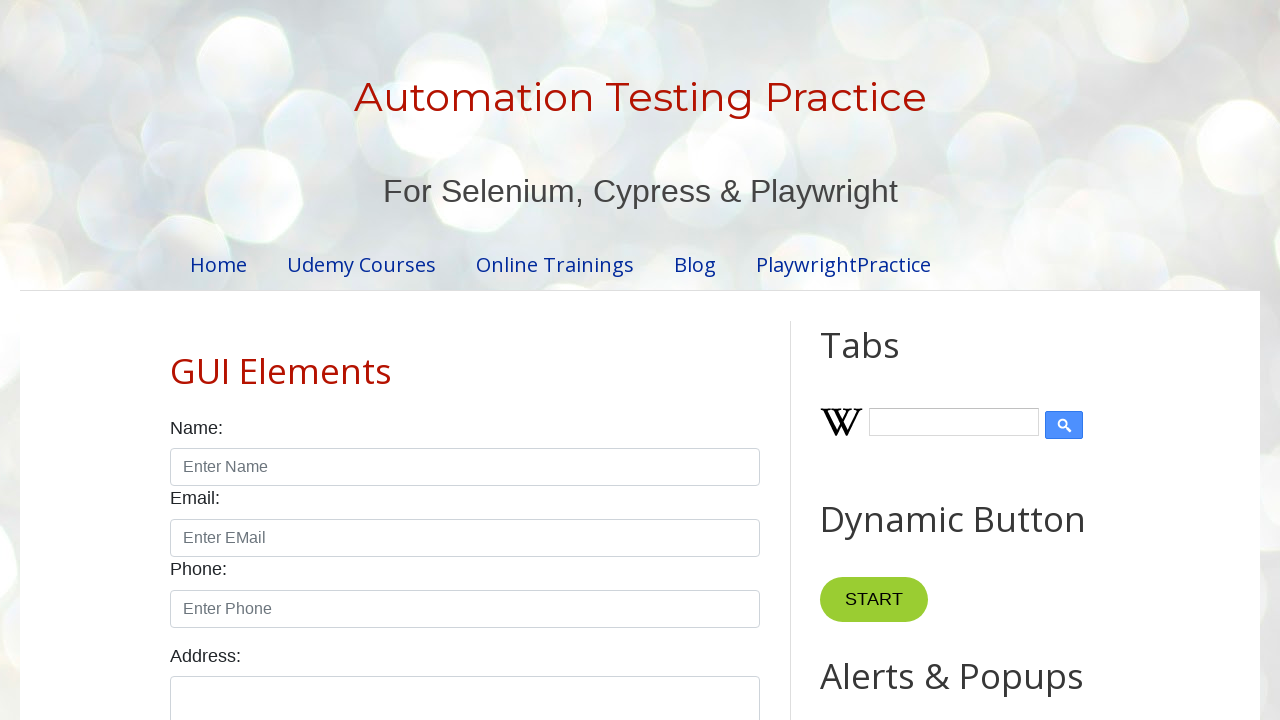

GUI Elements link is visible
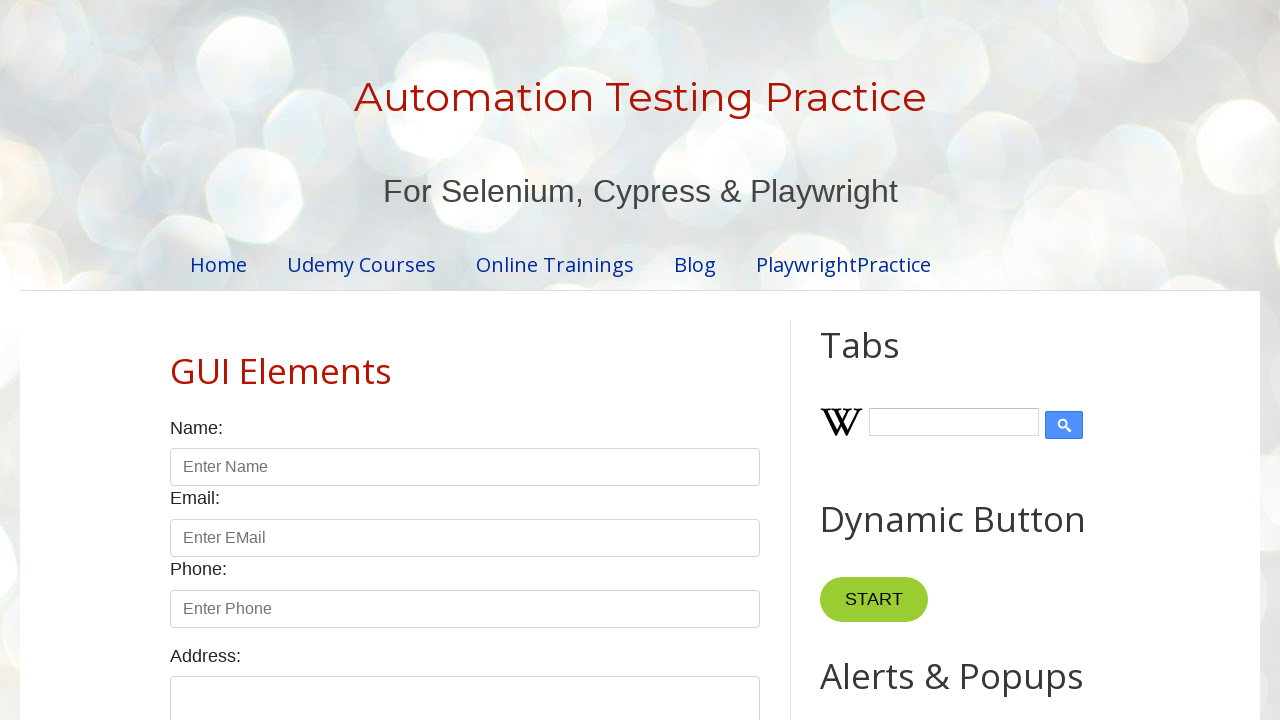

Wikipedia search input is visible
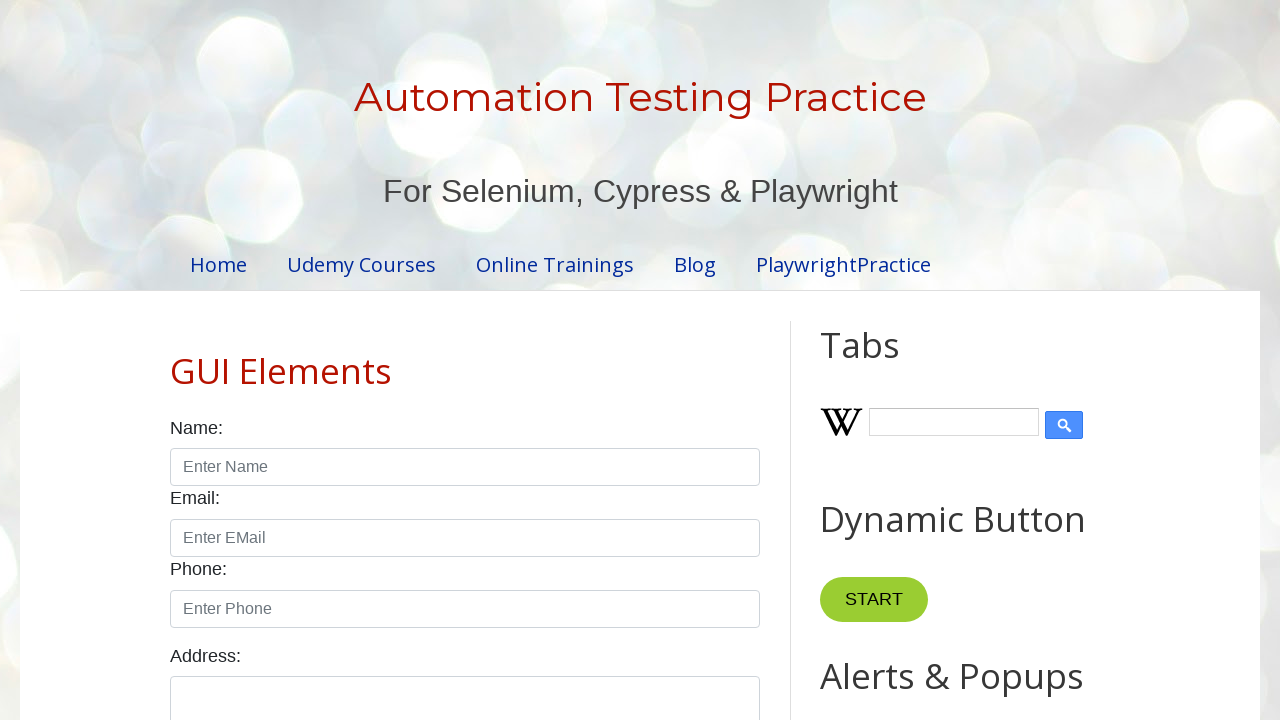

Clicked on the male radio button at (176, 360) on xpath=//input[@id='male']
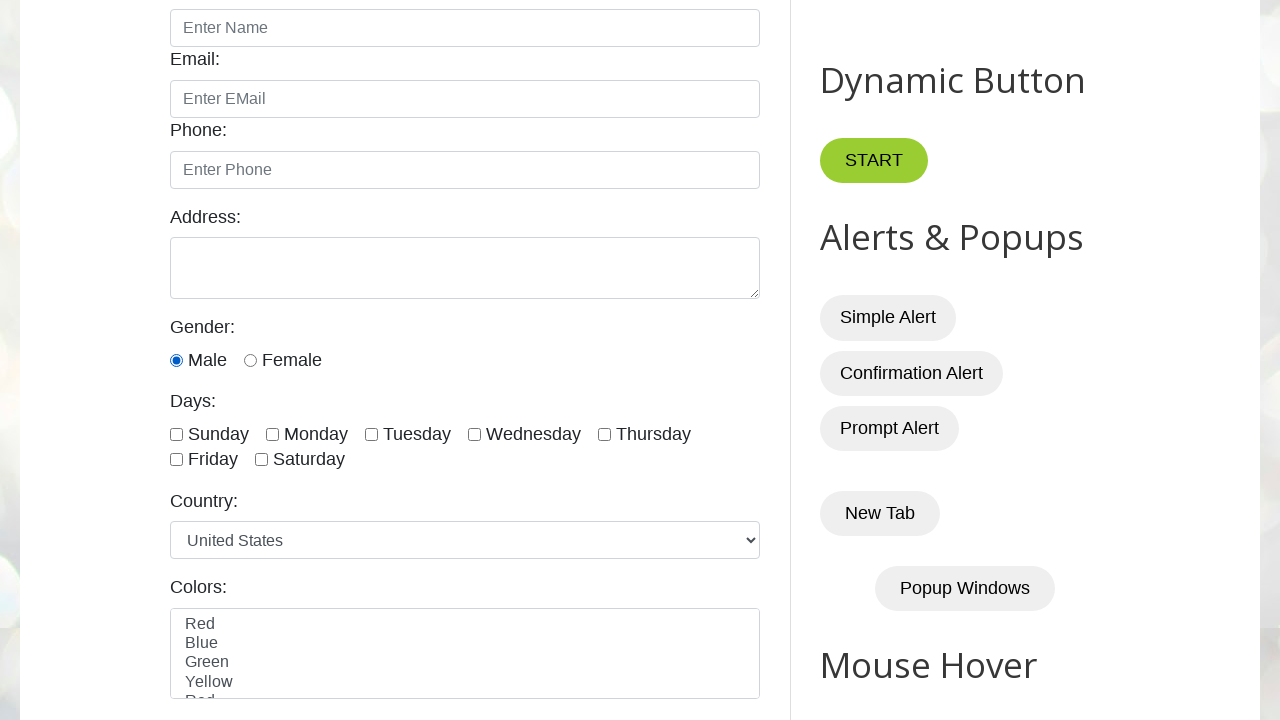

BookTable is visible and ready for interaction
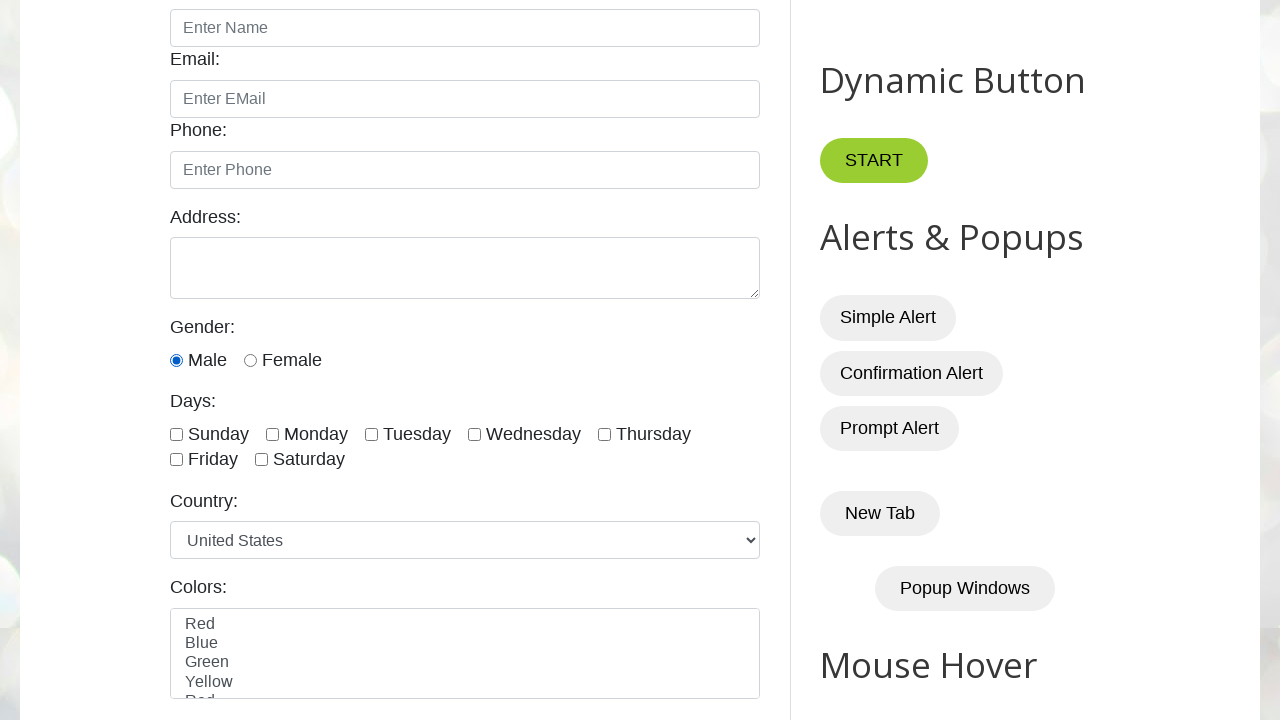

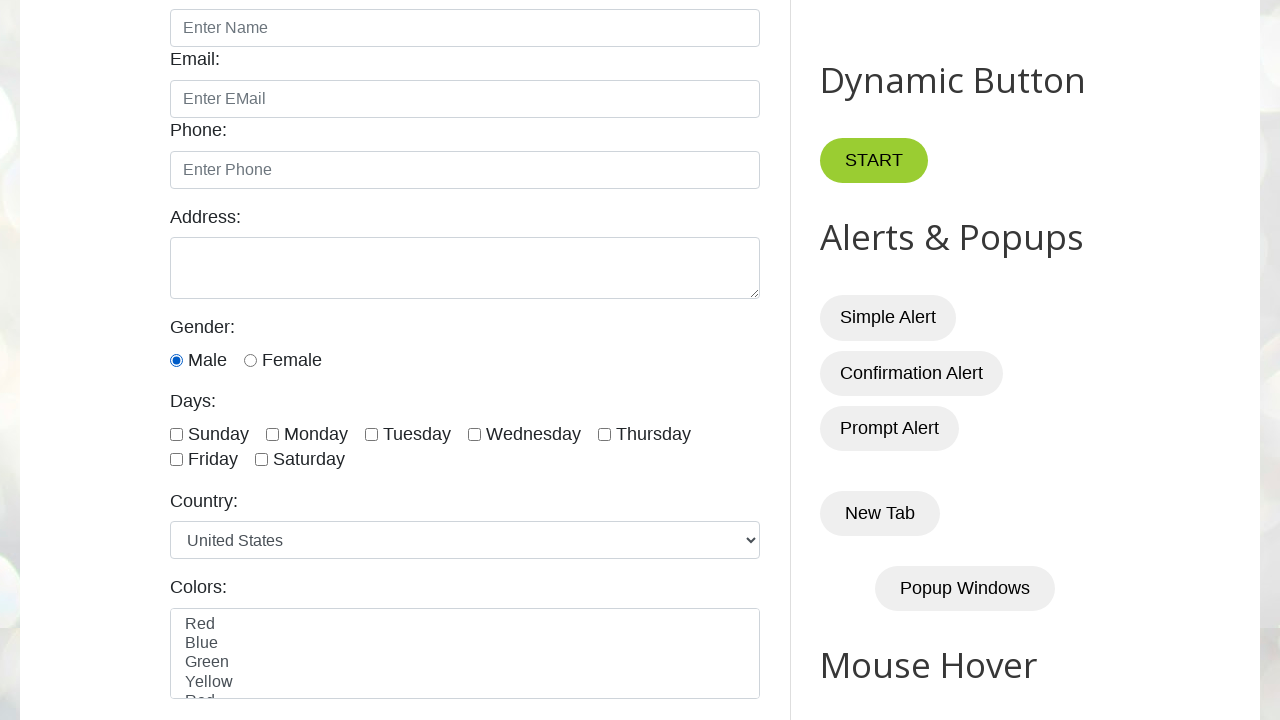